Tests checkbox functionality on a DevExpress demo page by checking the selection state of checkboxes and clicking them to toggle their state

Starting URL: https://demos.devexpress.com/aspxeditorsdemos/ListEditors/MultiSelect.aspx

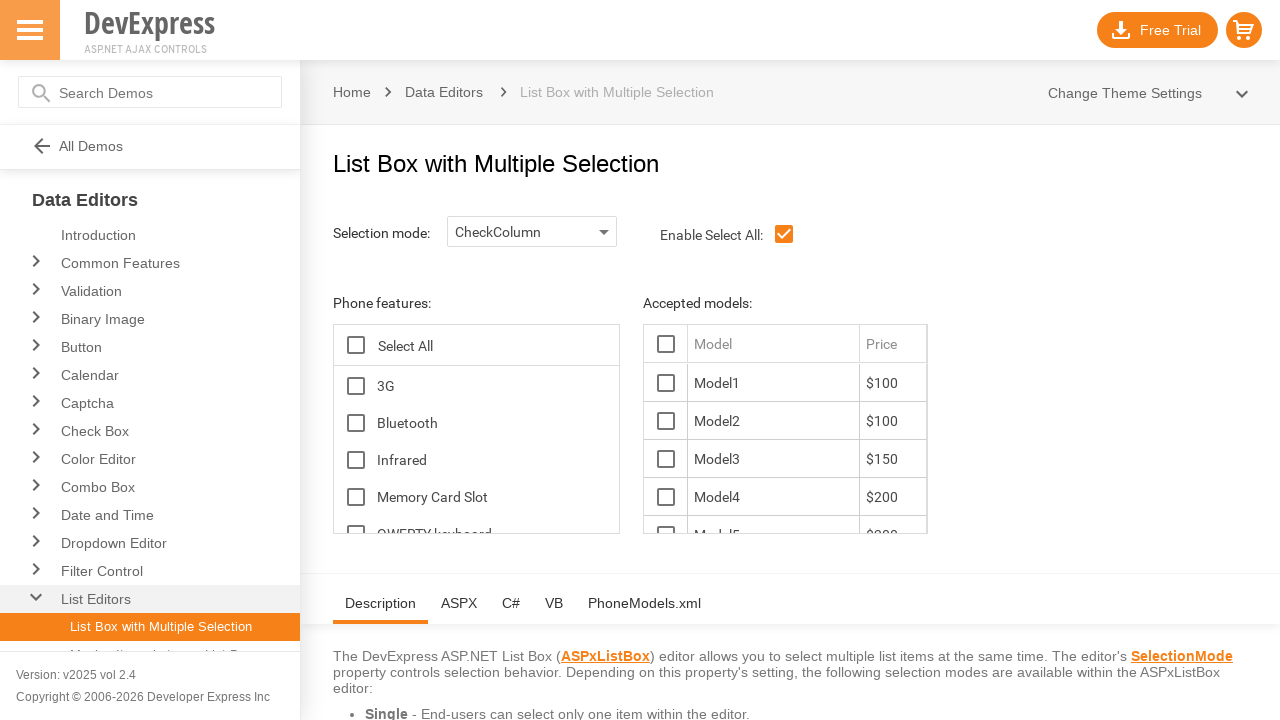

Waited for first checkbox element to be visible
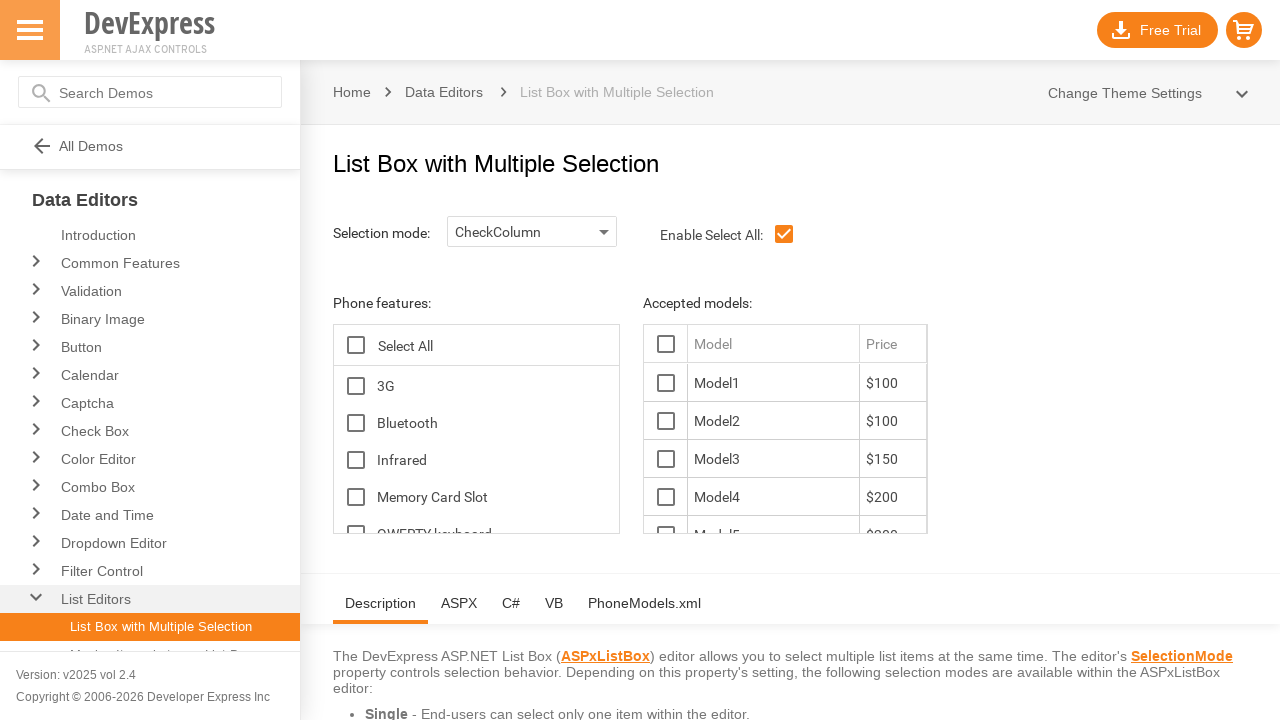

Retrieved initial class attribute of first checkbox: dxWeb_edtCheckBoxUnchecked_MaterialCompact dxICheckBox_MaterialCompact dxichSys dx-not-acc
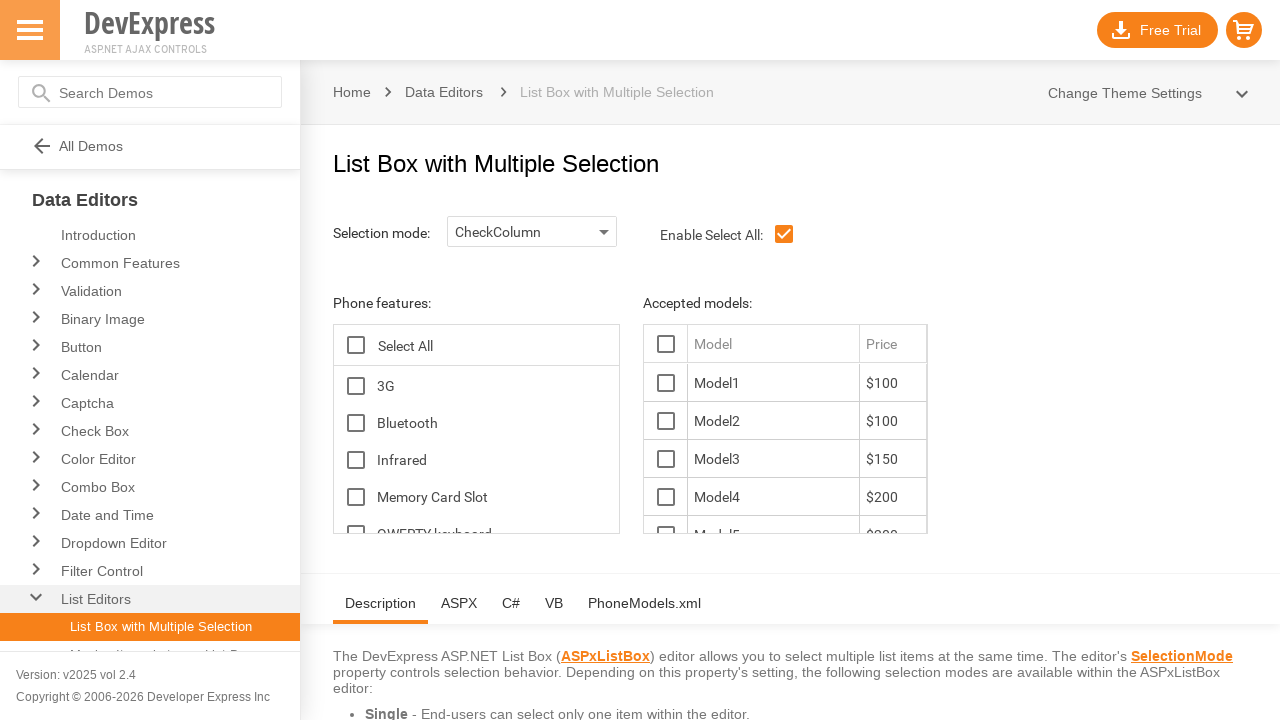

Clicked first checkbox to toggle its state at (356, 386) on //span[@id='ContentHolder_lbFeatures_TG_D']
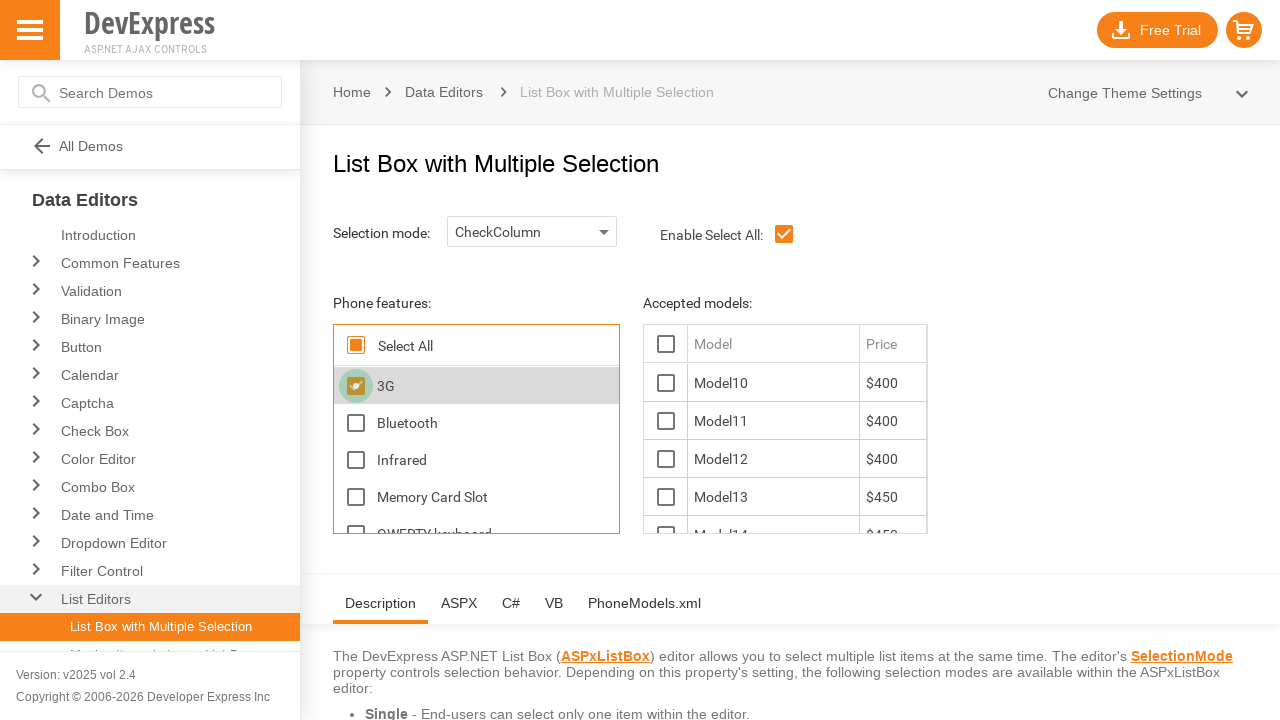

Retrieved class attribute of first checkbox after click: dxICheckBox_MaterialCompact dxichSys dx-not-acc dxRippleTargetExternal dxWeb_edtCheckBoxChecked_MaterialCompact dxICBFocused_MaterialCompact dxh0
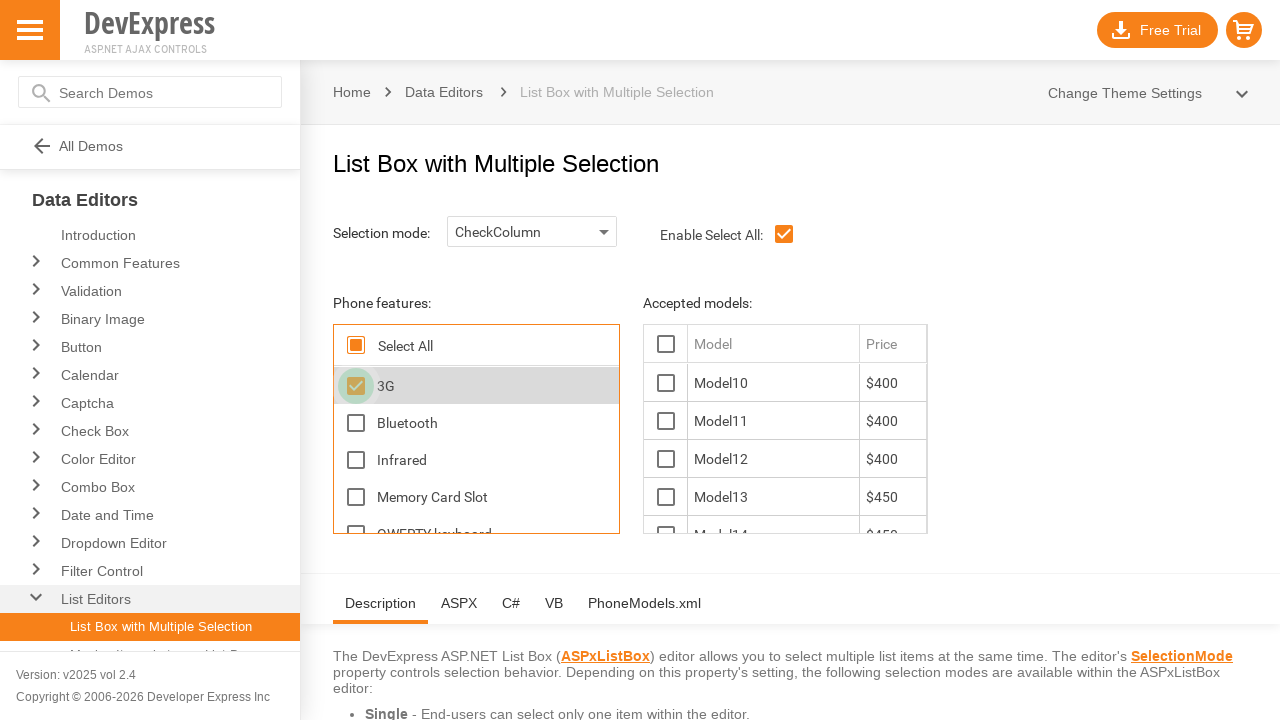

Clicked second checkbox to toggle its state at (666, 383) on //span[@id='ContentHolder_lbModels_10_D']
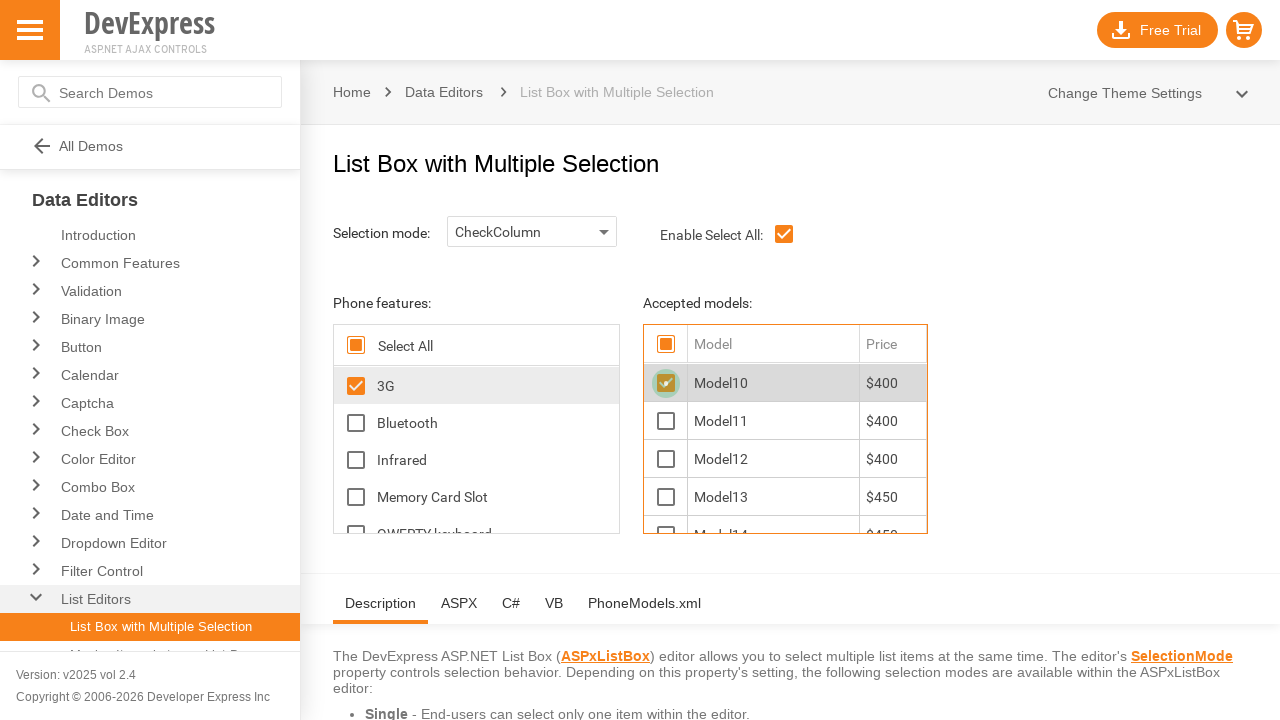

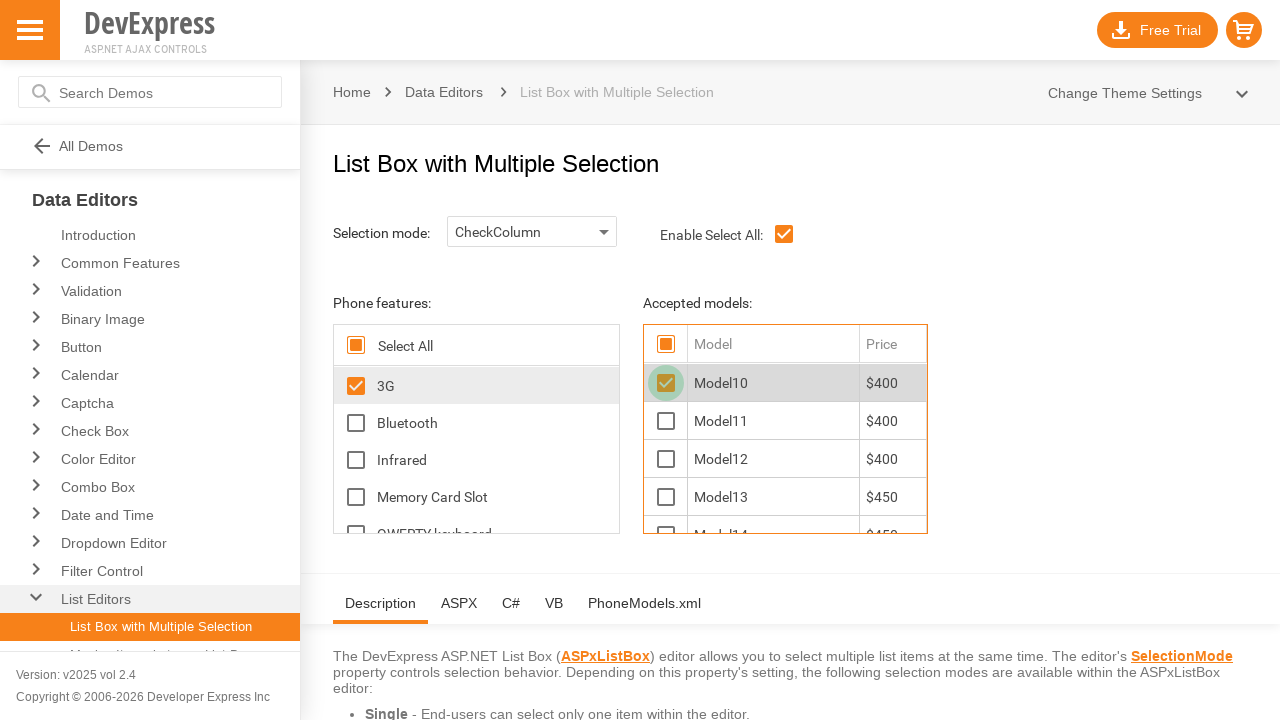